Navigates to the Automation Exercise website and clicks on the Test Cases link to verify navigation to the test cases page

Starting URL: http://automationexercise.com

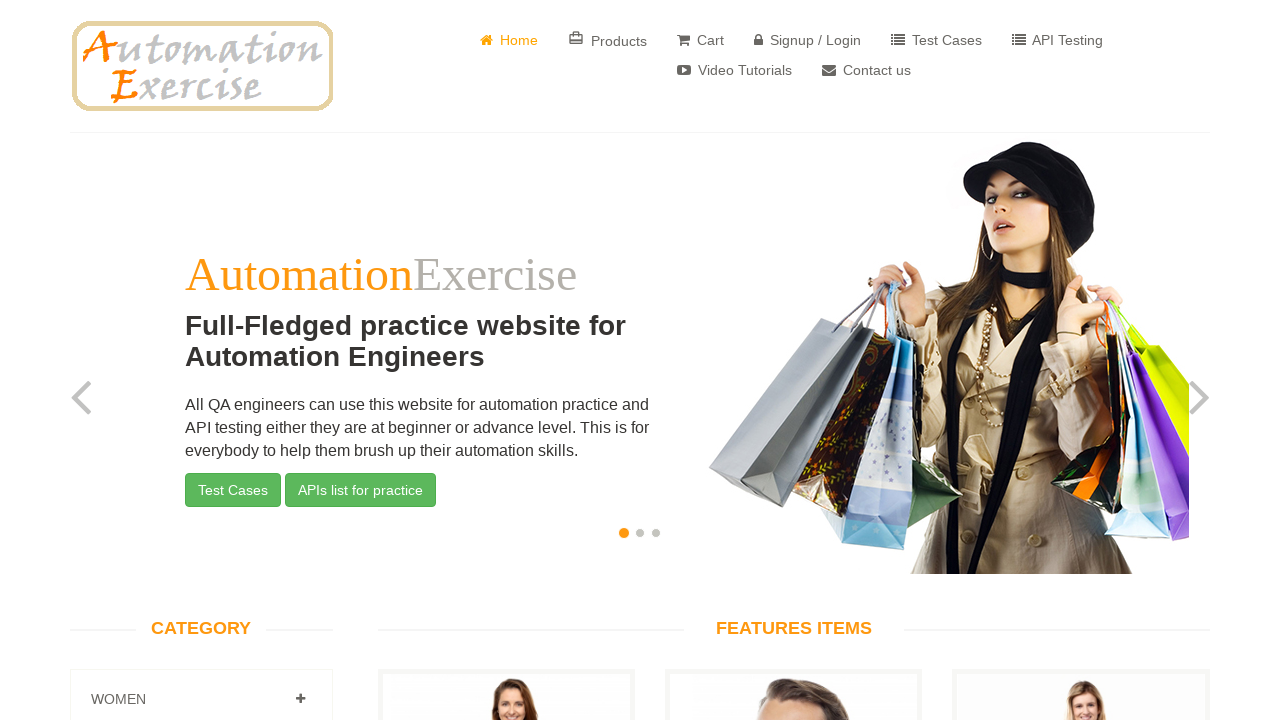

Navigated to Automation Exercise website at http://automationexercise.com
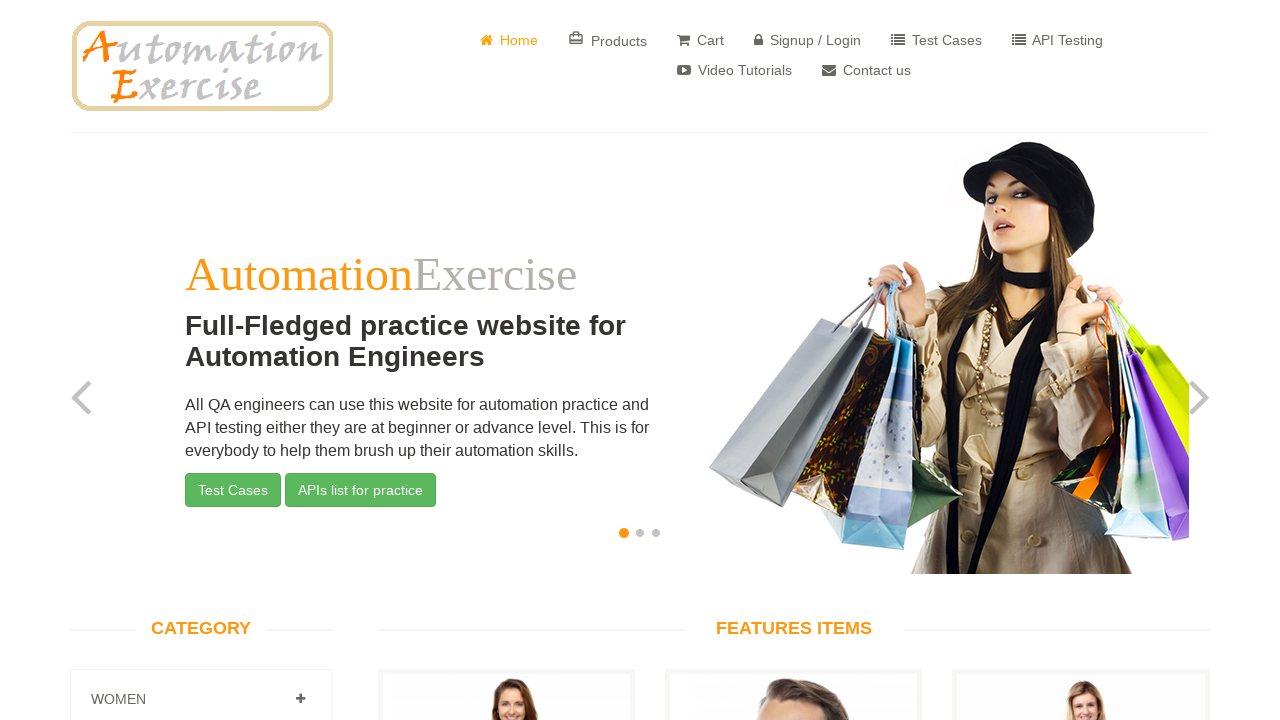

Clicked on the Test Cases link at (936, 40) on xpath=//a[contains(text(),'Test Cases')]
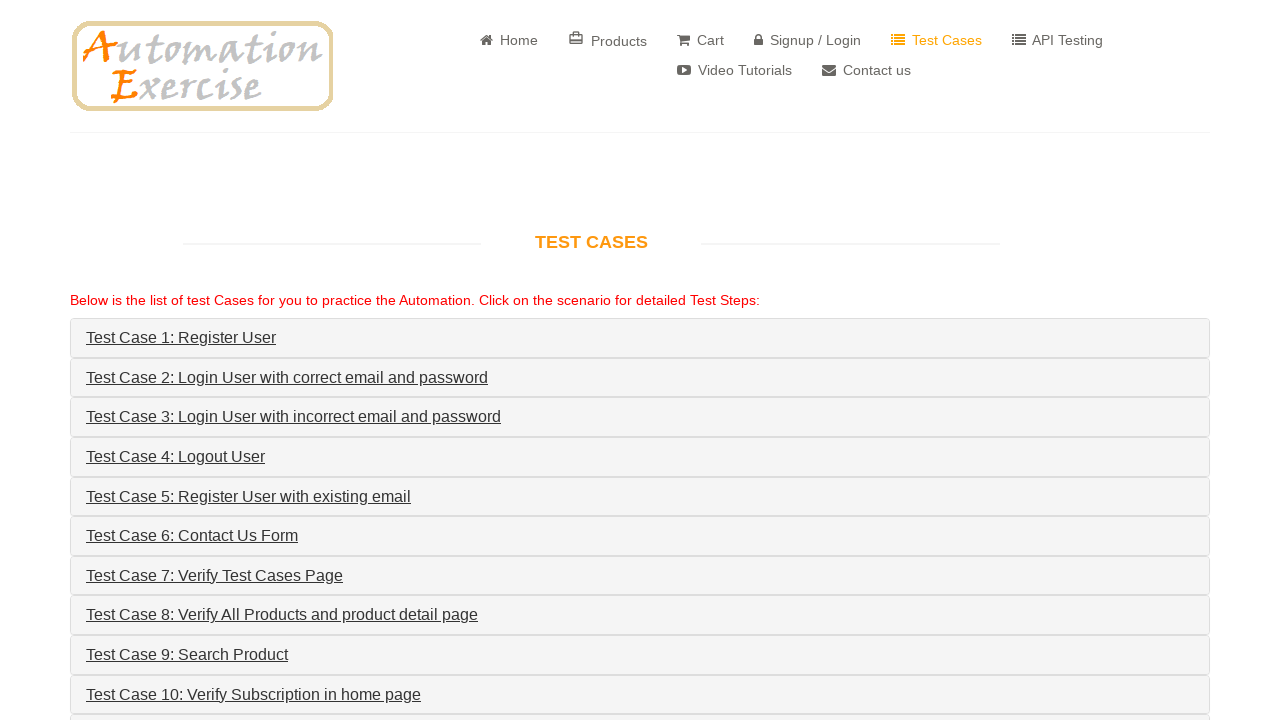

Test cases page loaded successfully (networkidle state reached)
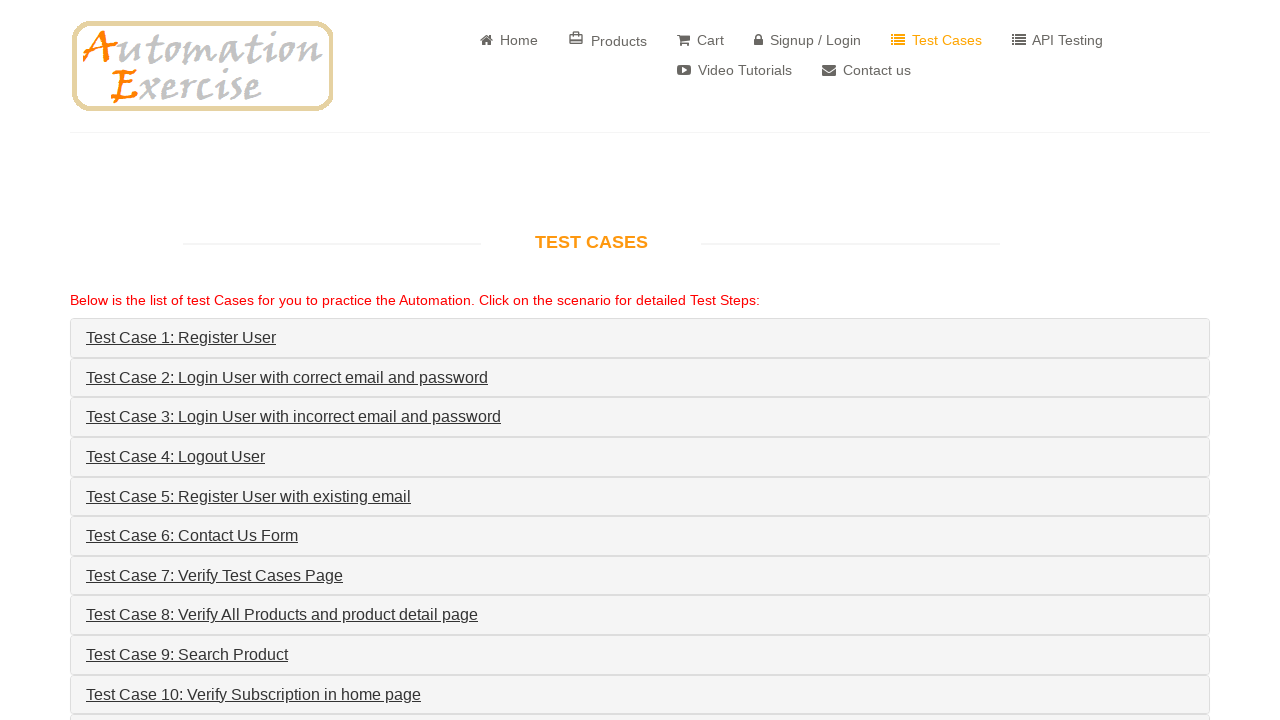

Verified page title matches expected test cases page title
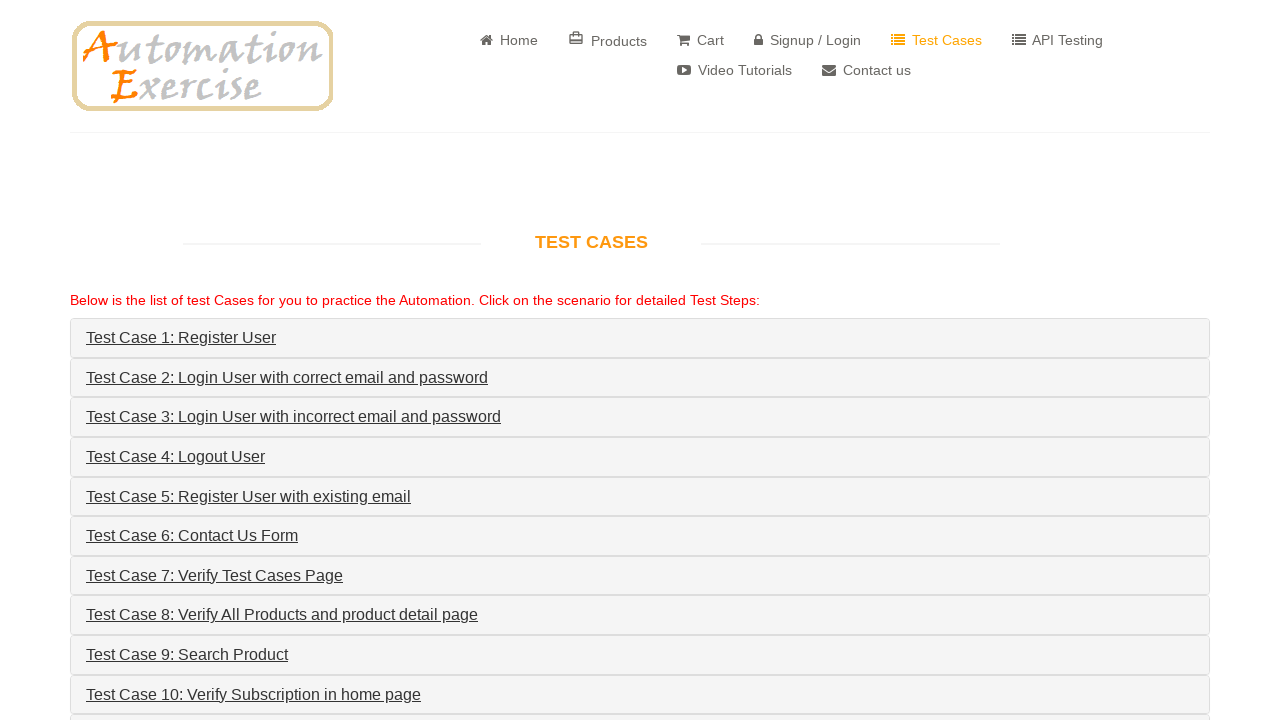

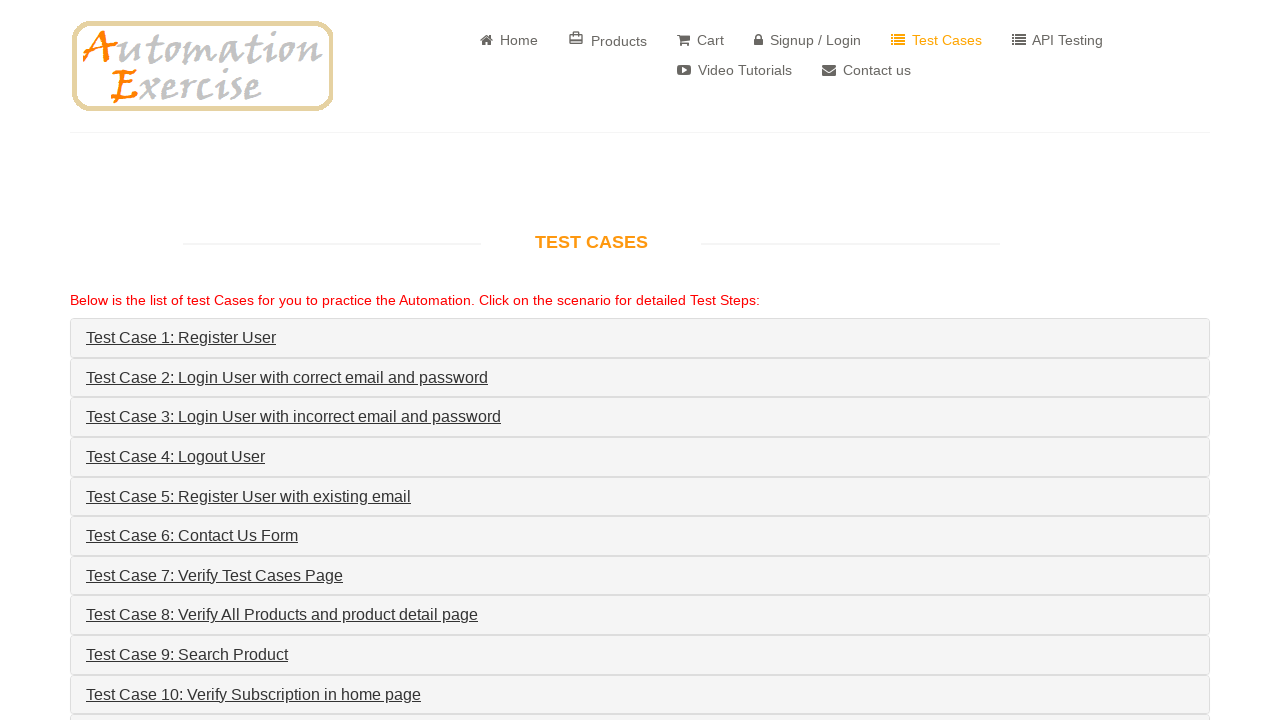